Tests JavaScript alert handling by clicking a button that triggers an alert, reading the alert text, and accepting the alert

Starting URL: https://www.leafground.com/alert.xhtml

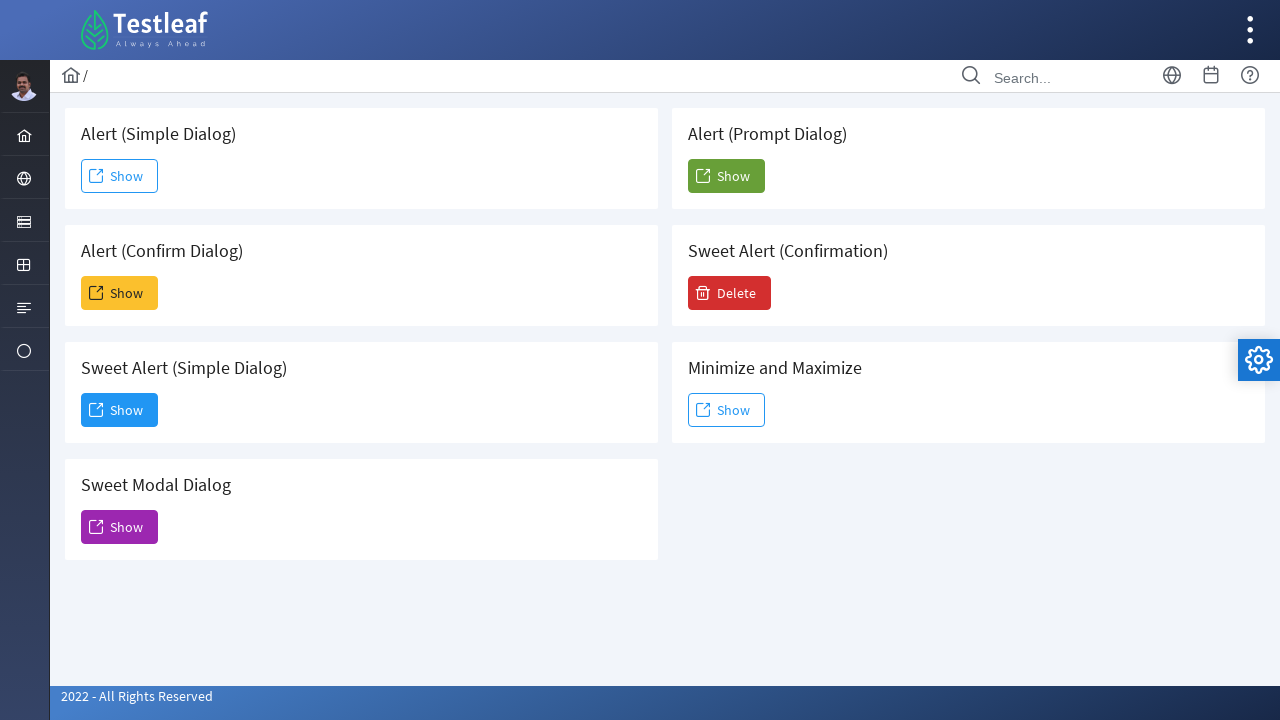

Navigated to alert test page
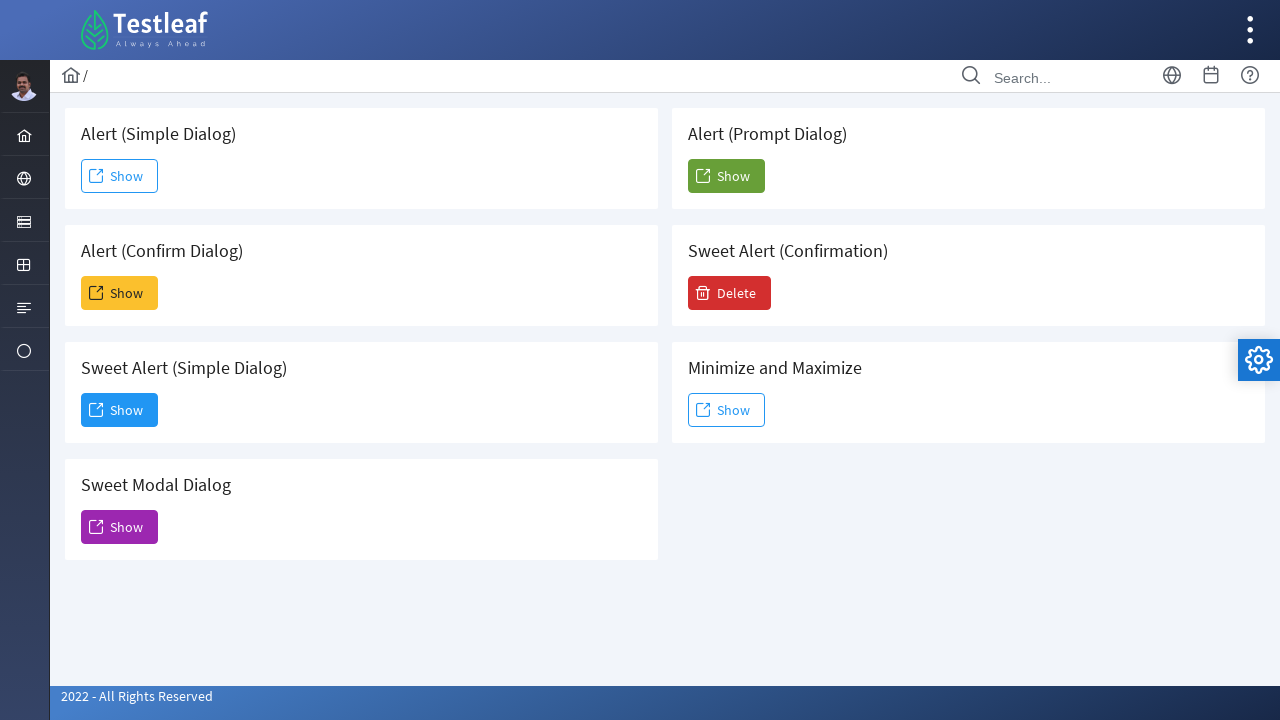

Clicked button to trigger alert at (120, 176) on xpath=//*[@id='j_idt88:j_idt91']/span[2]
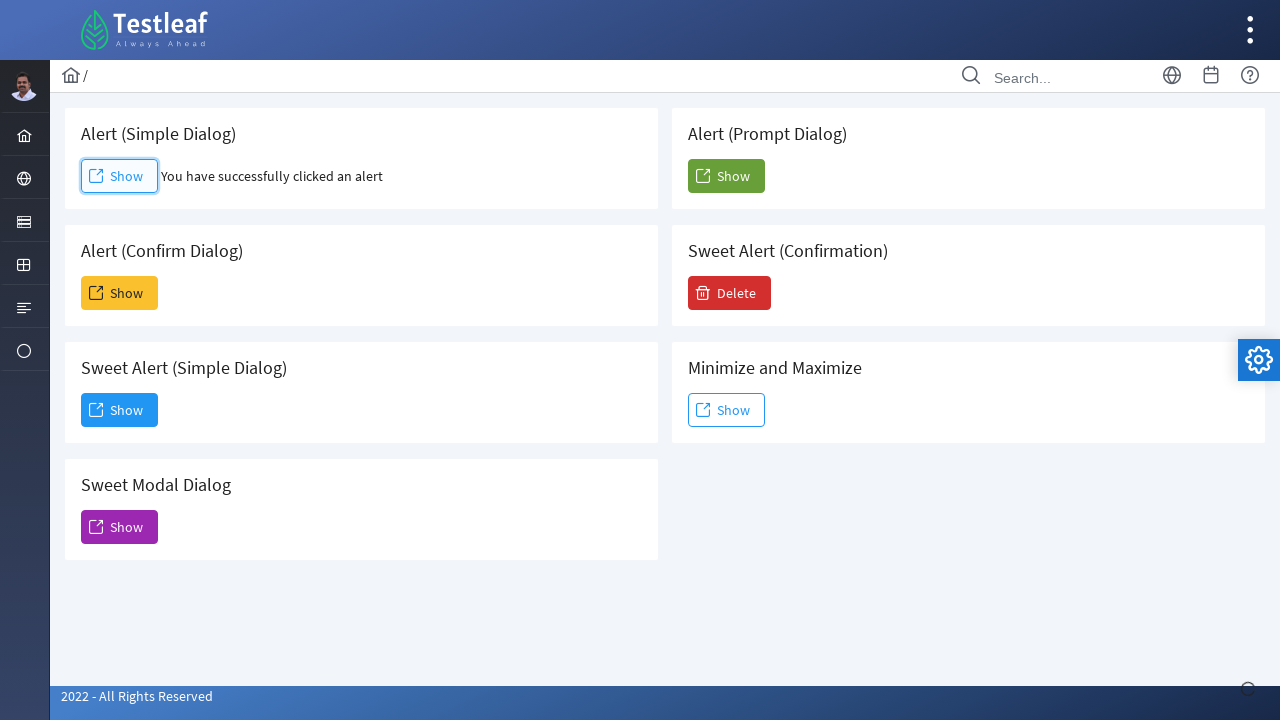

Set up dialog handler to accept alerts
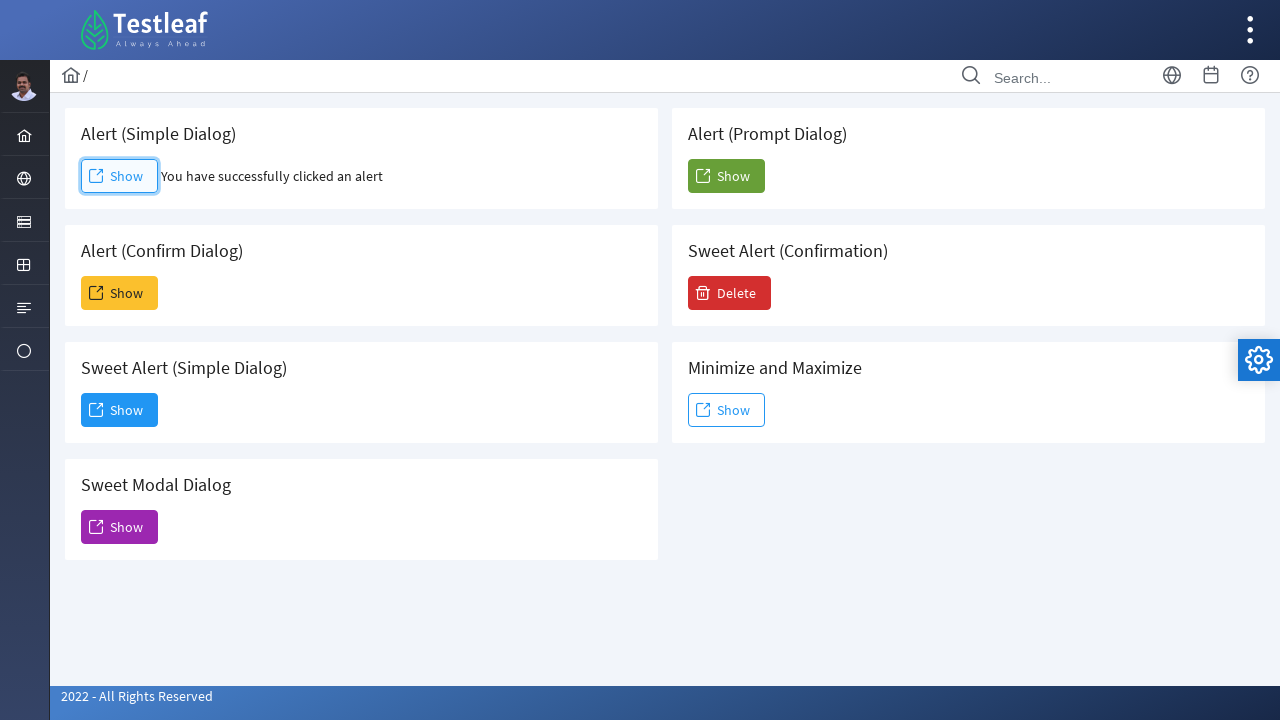

Registered explicit dialog handler
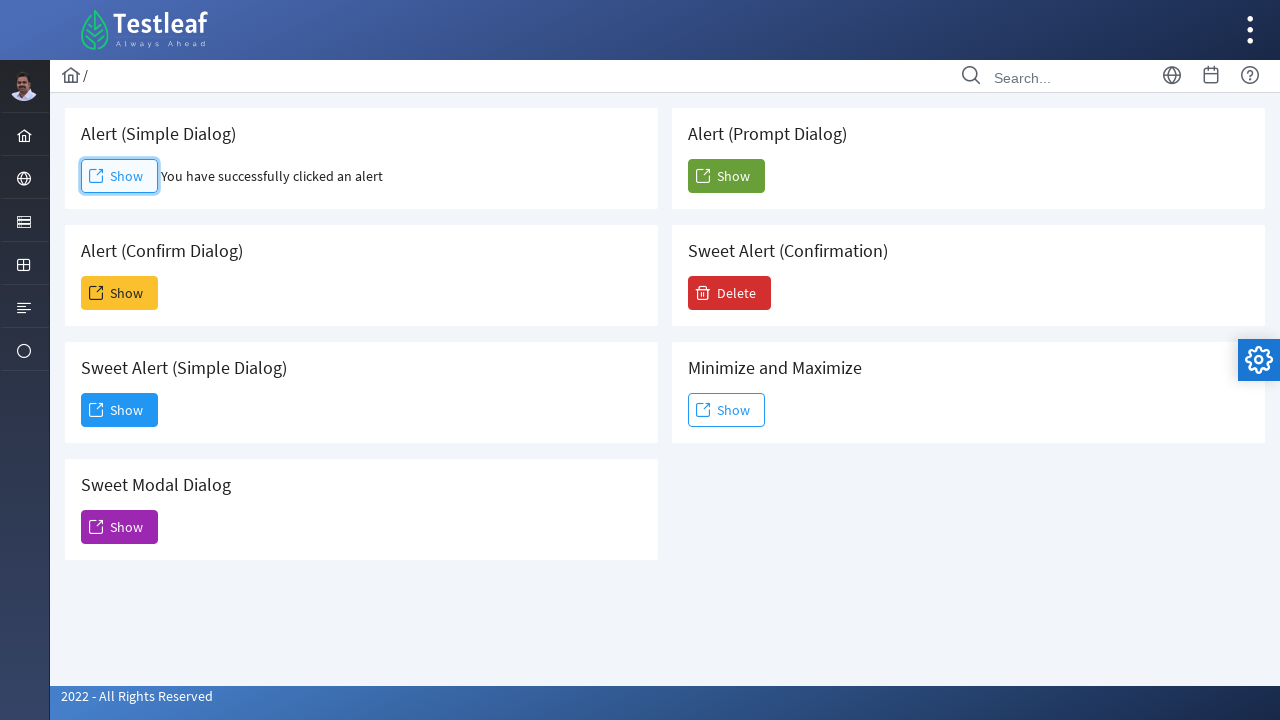

Clicked button to trigger alert again at (120, 176) on xpath=//*[@id='j_idt88:j_idt91']/span[2]
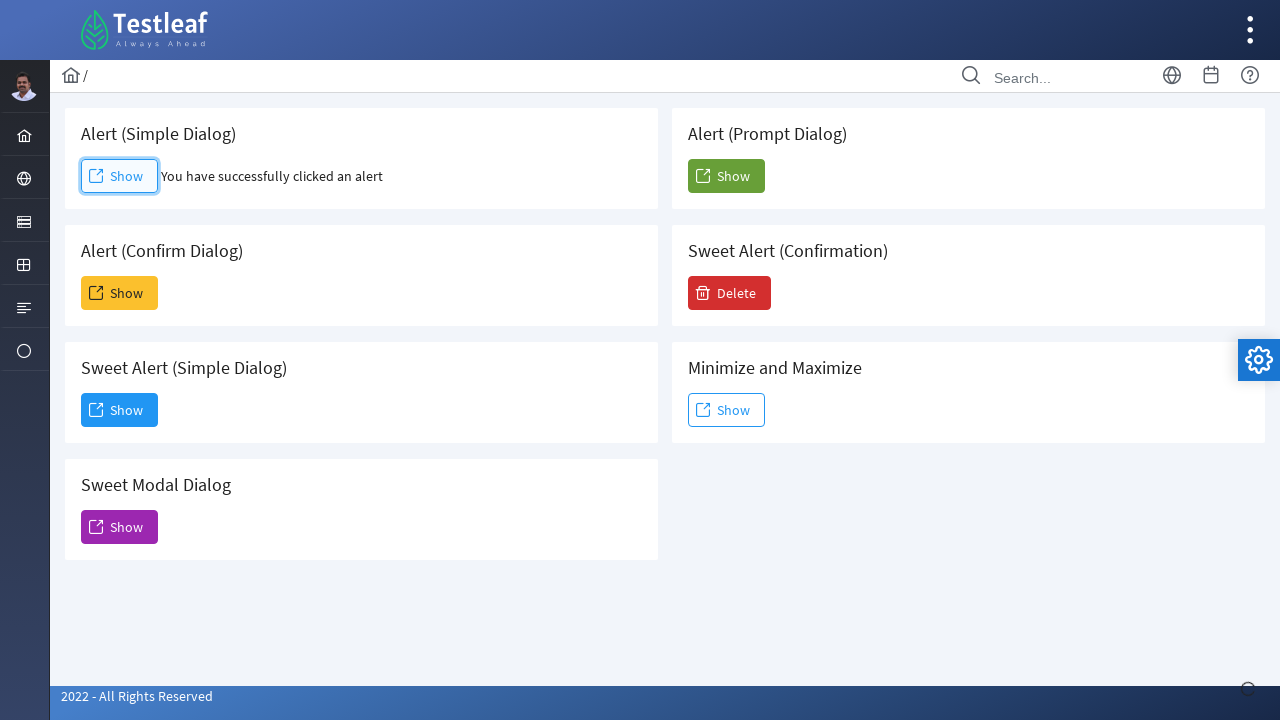

Waited for page to stabilize after alert handling
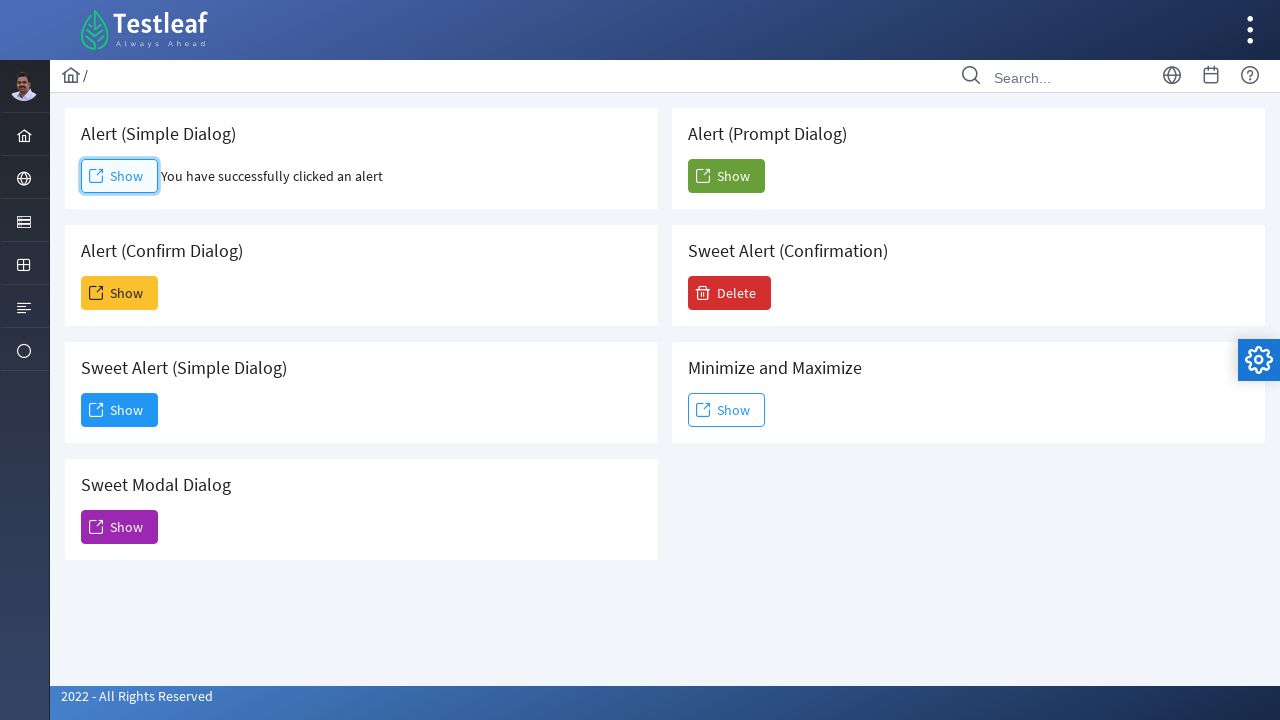

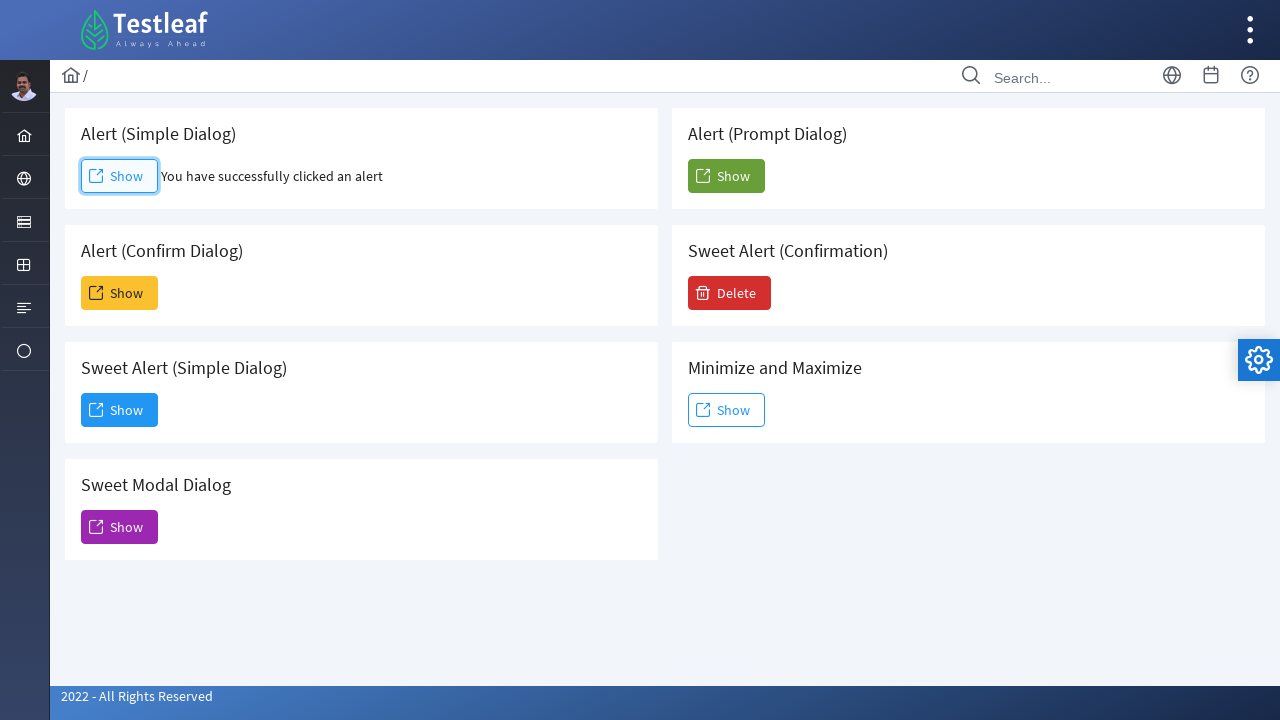